Tests browser back button navigation through different filter views.

Starting URL: https://demo.playwright.dev/todomvc

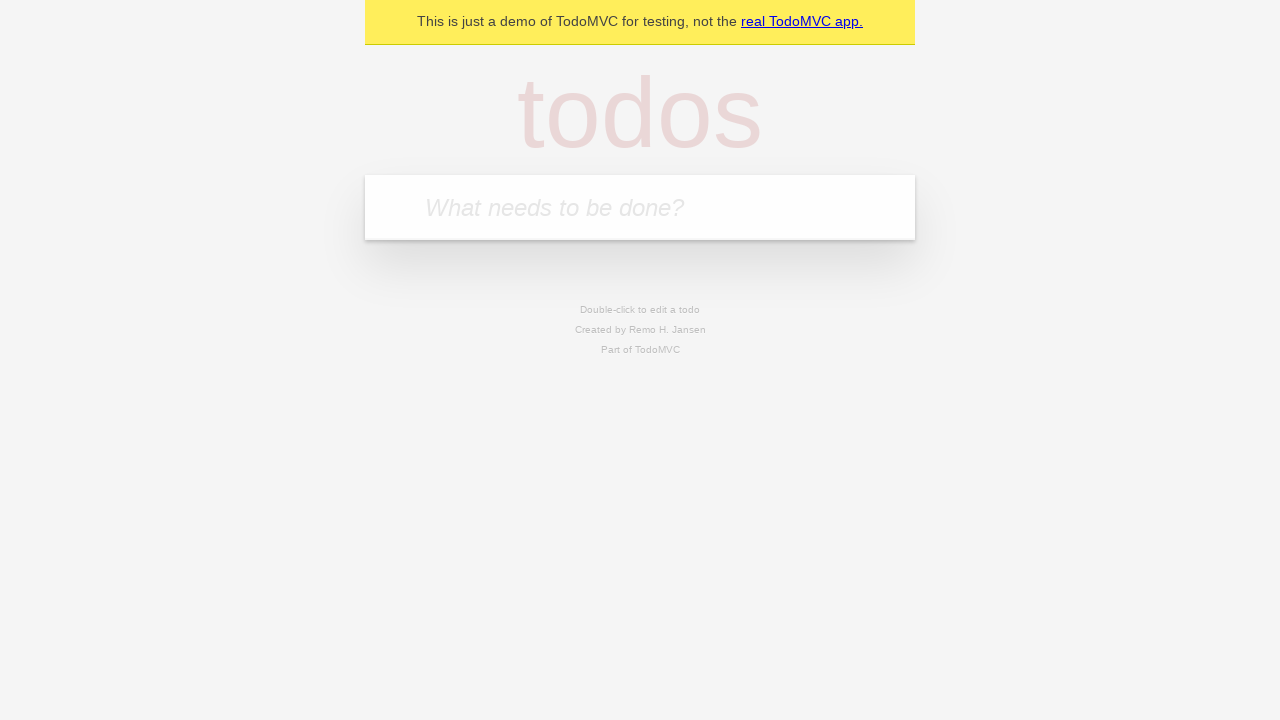

Filled todo input with 'buy some cheese' on internal:attr=[placeholder="What needs to be done?"i]
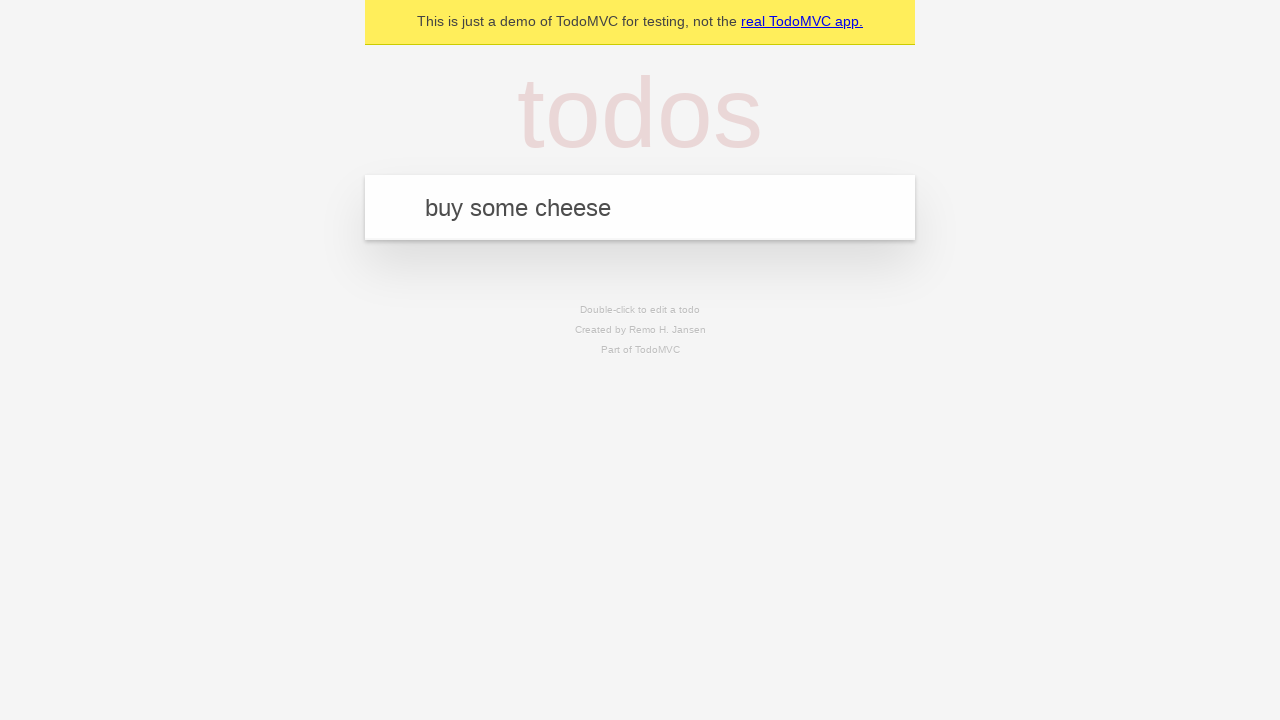

Pressed Enter to add first todo on internal:attr=[placeholder="What needs to be done?"i]
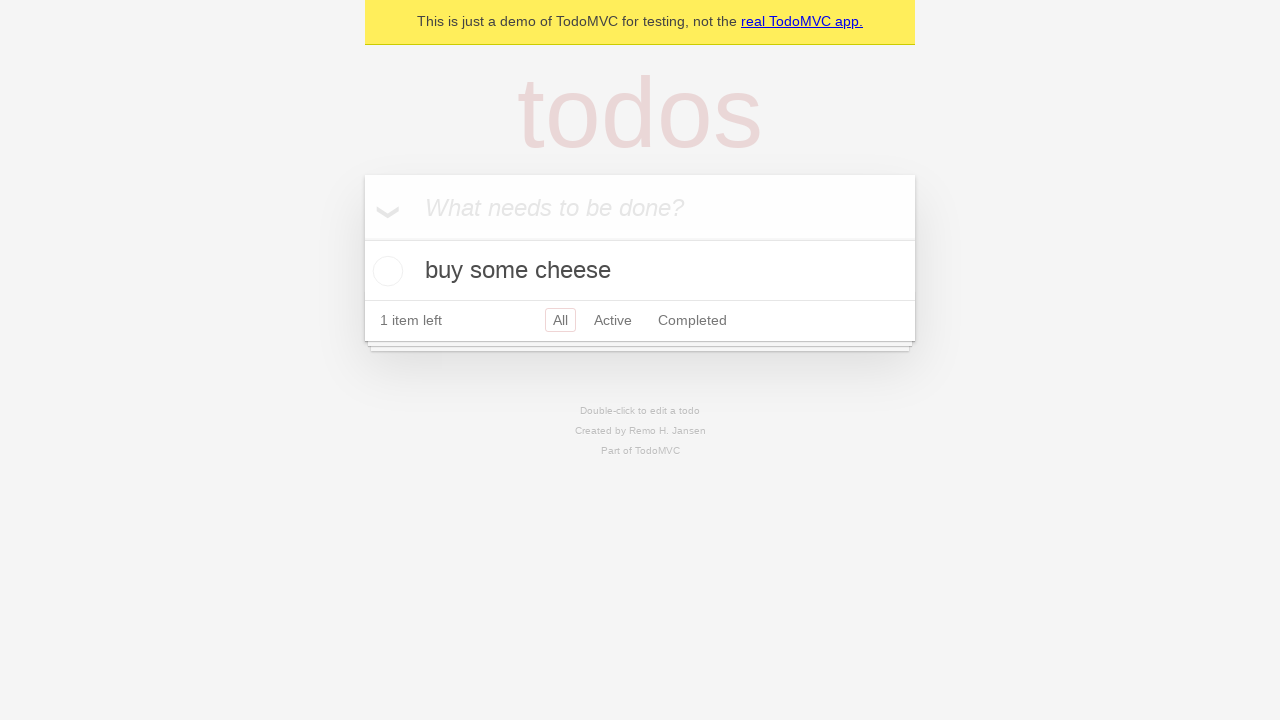

Filled todo input with 'feed the cat' on internal:attr=[placeholder="What needs to be done?"i]
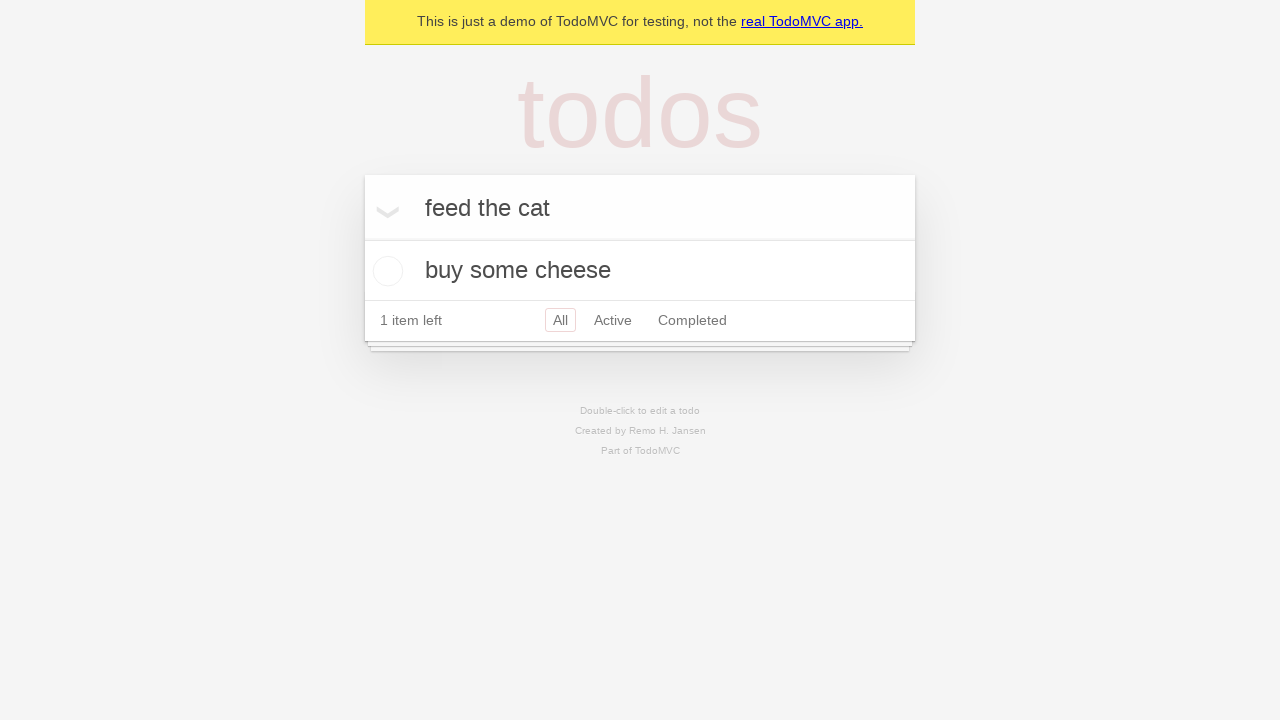

Pressed Enter to add second todo on internal:attr=[placeholder="What needs to be done?"i]
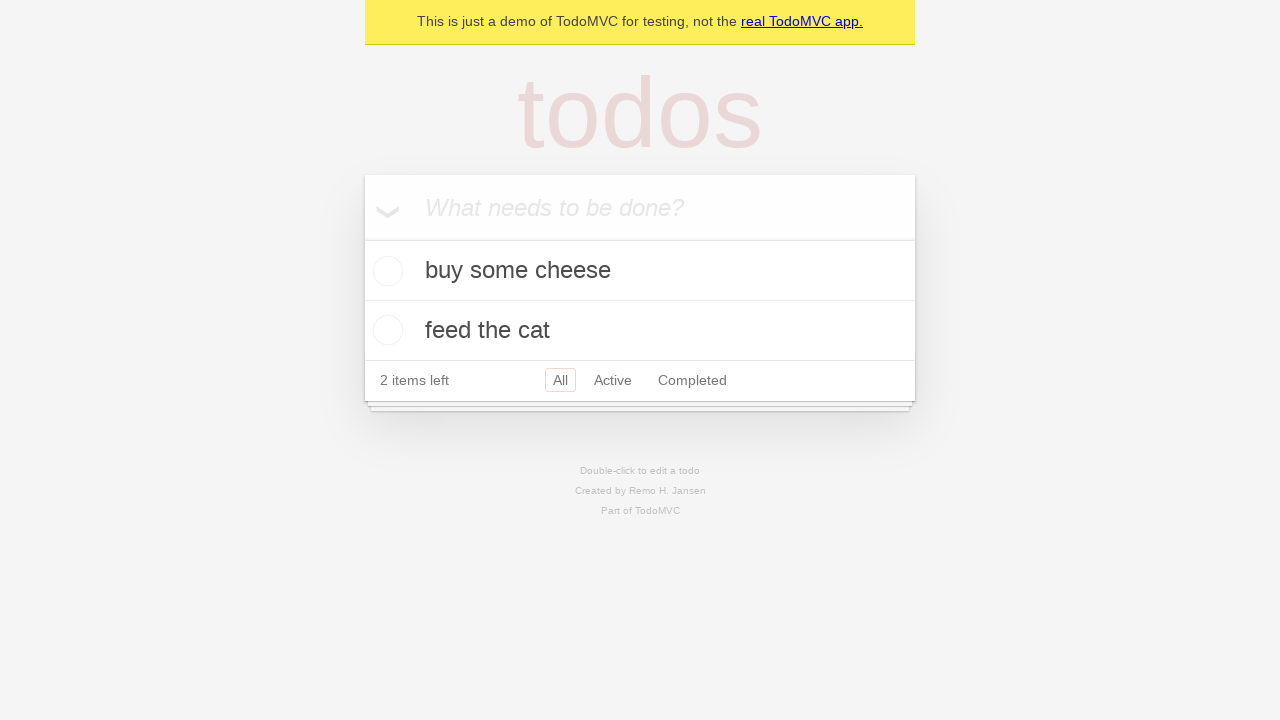

Filled todo input with 'book a doctors appointment' on internal:attr=[placeholder="What needs to be done?"i]
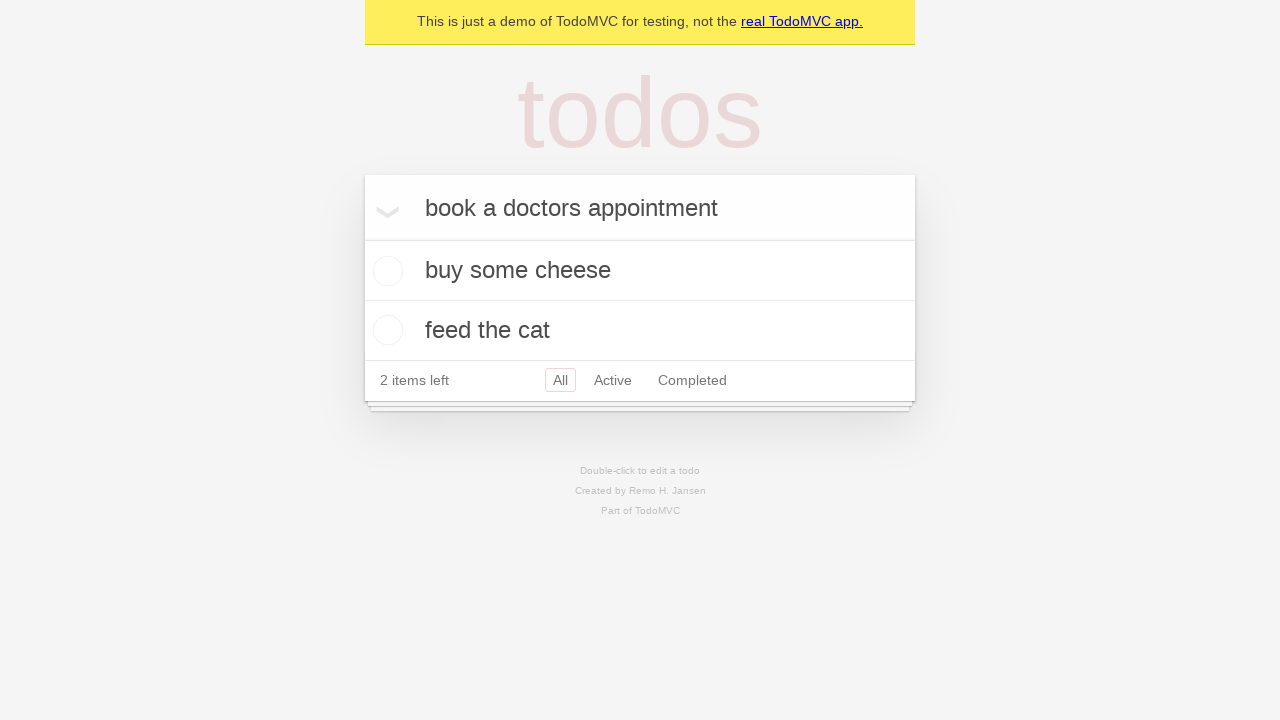

Pressed Enter to add third todo on internal:attr=[placeholder="What needs to be done?"i]
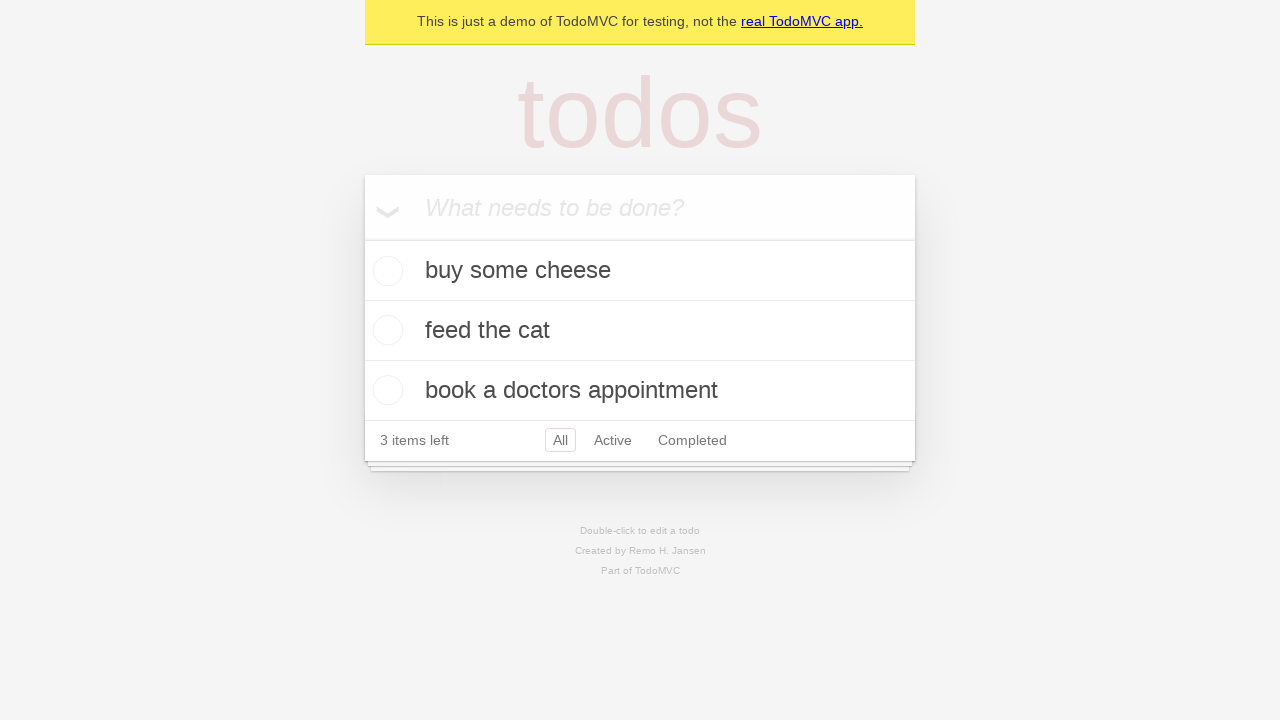

Checked the second todo item (feed the cat) at (385, 330) on internal:testid=[data-testid="todo-item"s] >> nth=1 >> internal:role=checkbox
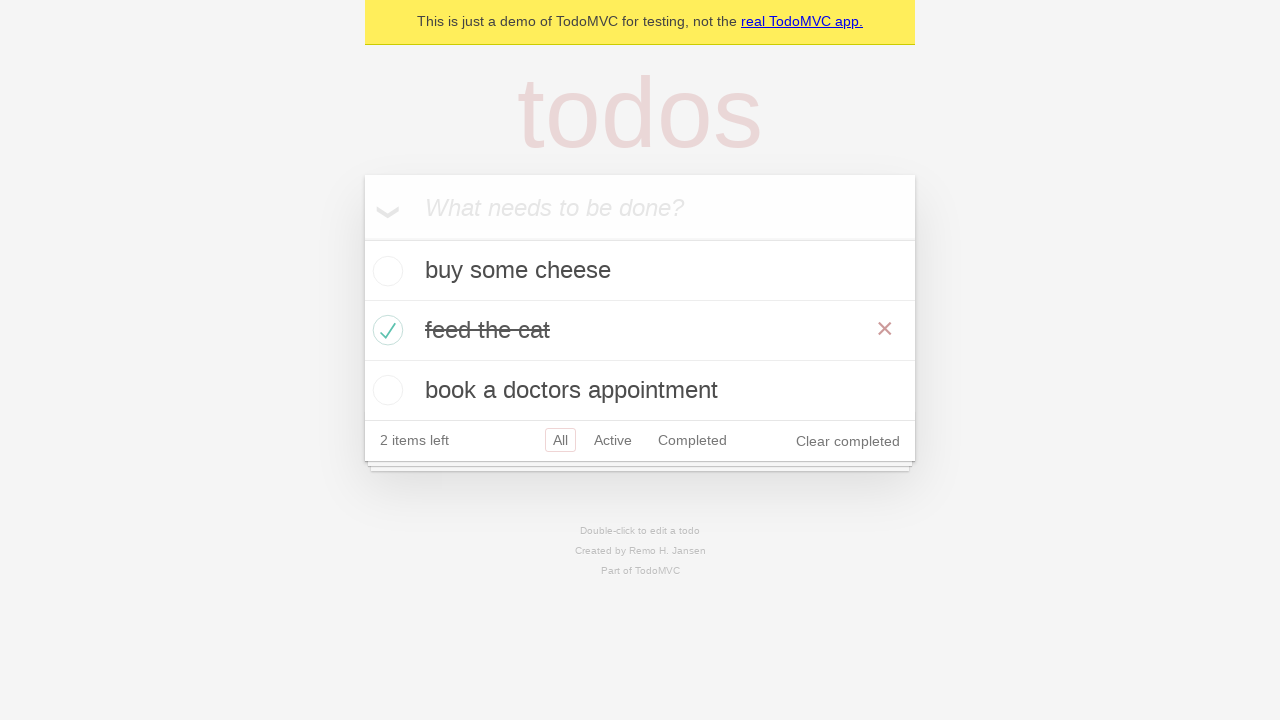

Clicked 'All' filter link at (560, 440) on internal:role=link[name="All"i]
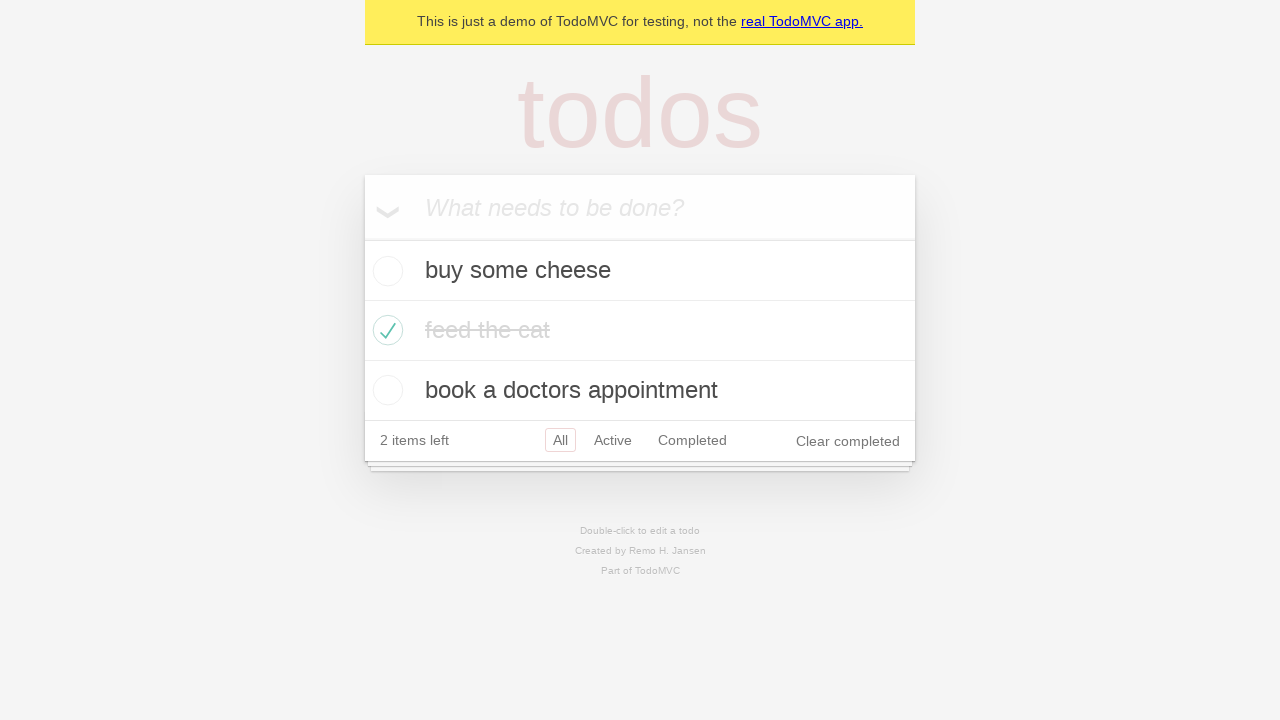

Clicked 'Active' filter link at (613, 440) on internal:role=link[name="Active"i]
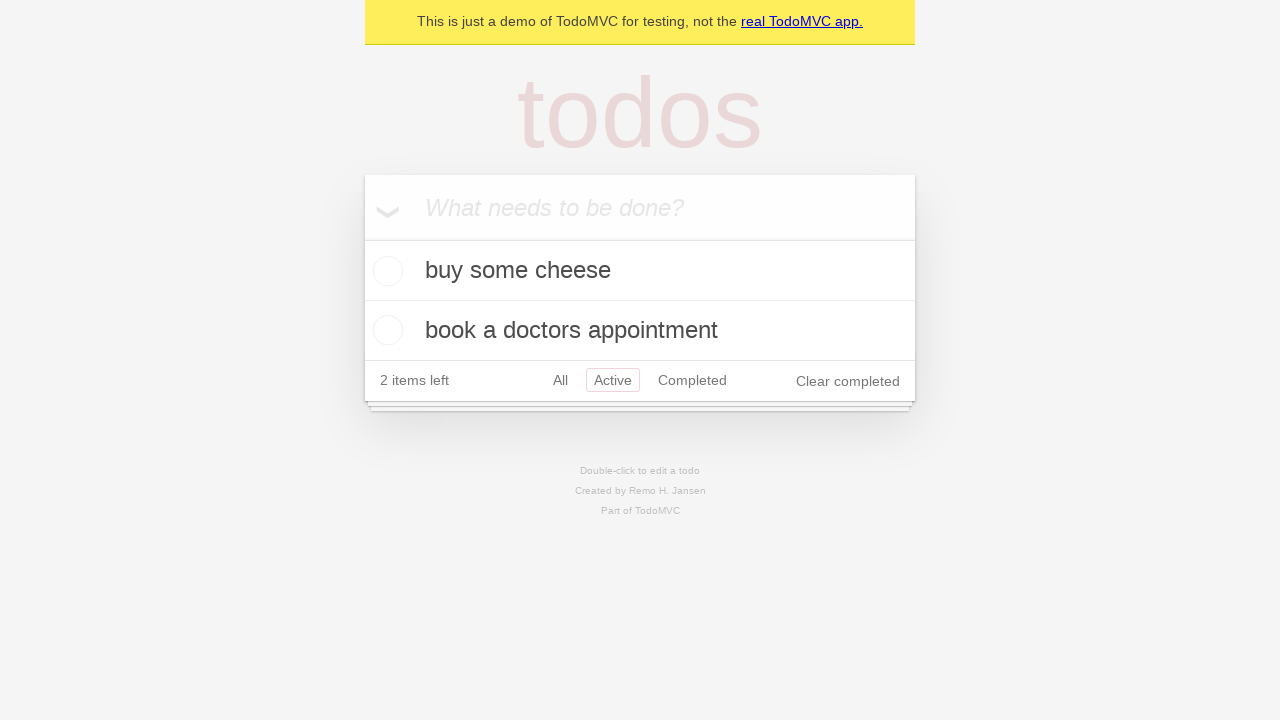

Clicked 'Completed' filter link at (692, 380) on internal:role=link[name="Completed"i]
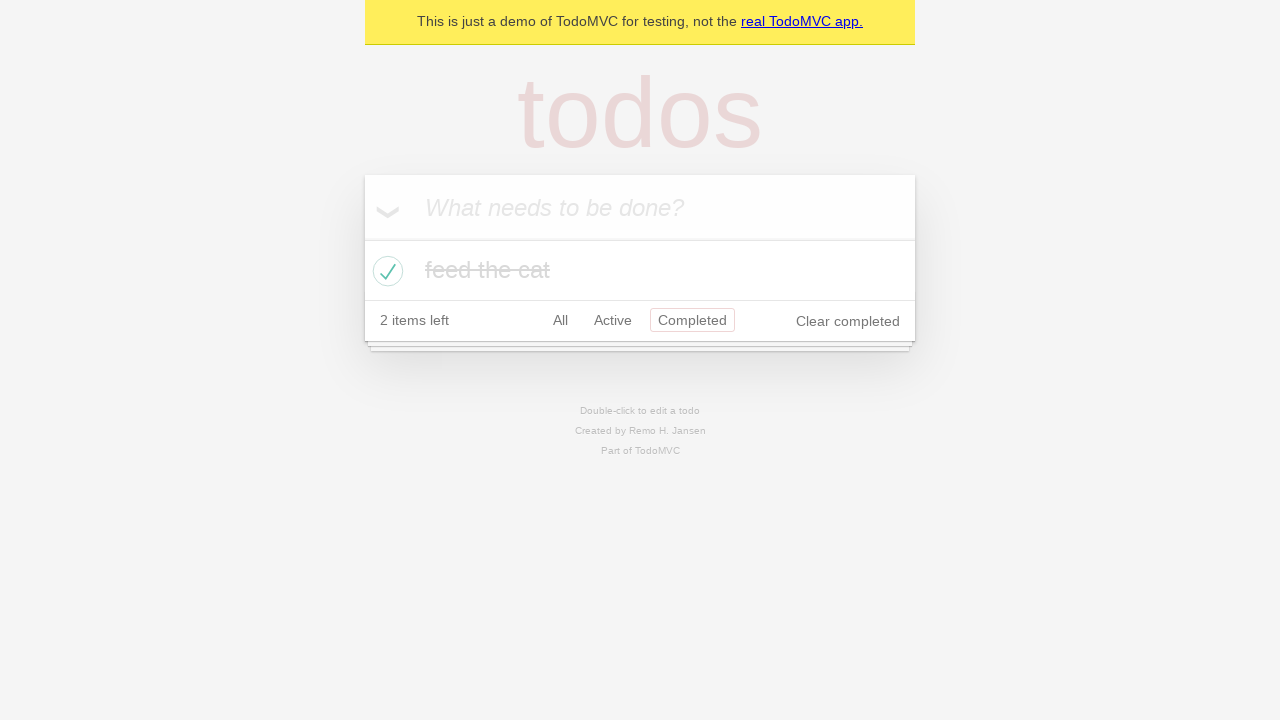

Navigated back from Completed filter to Active filter
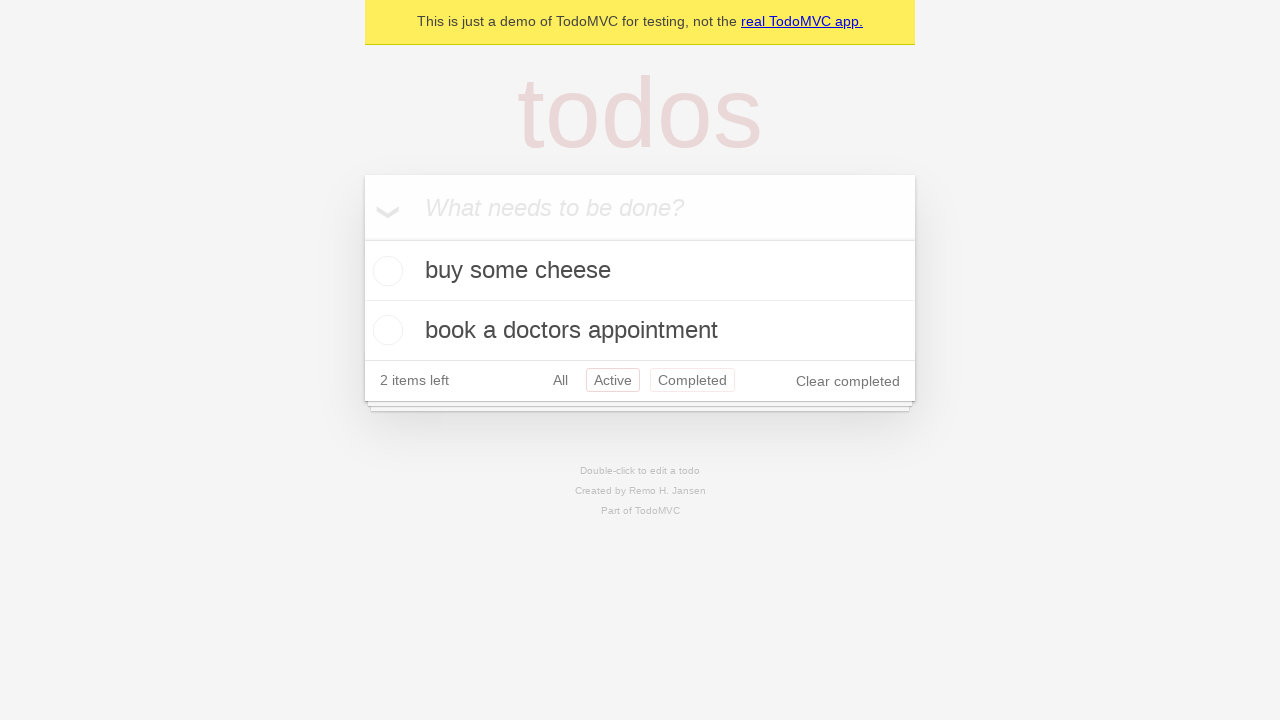

Navigated back from Active filter to All filter
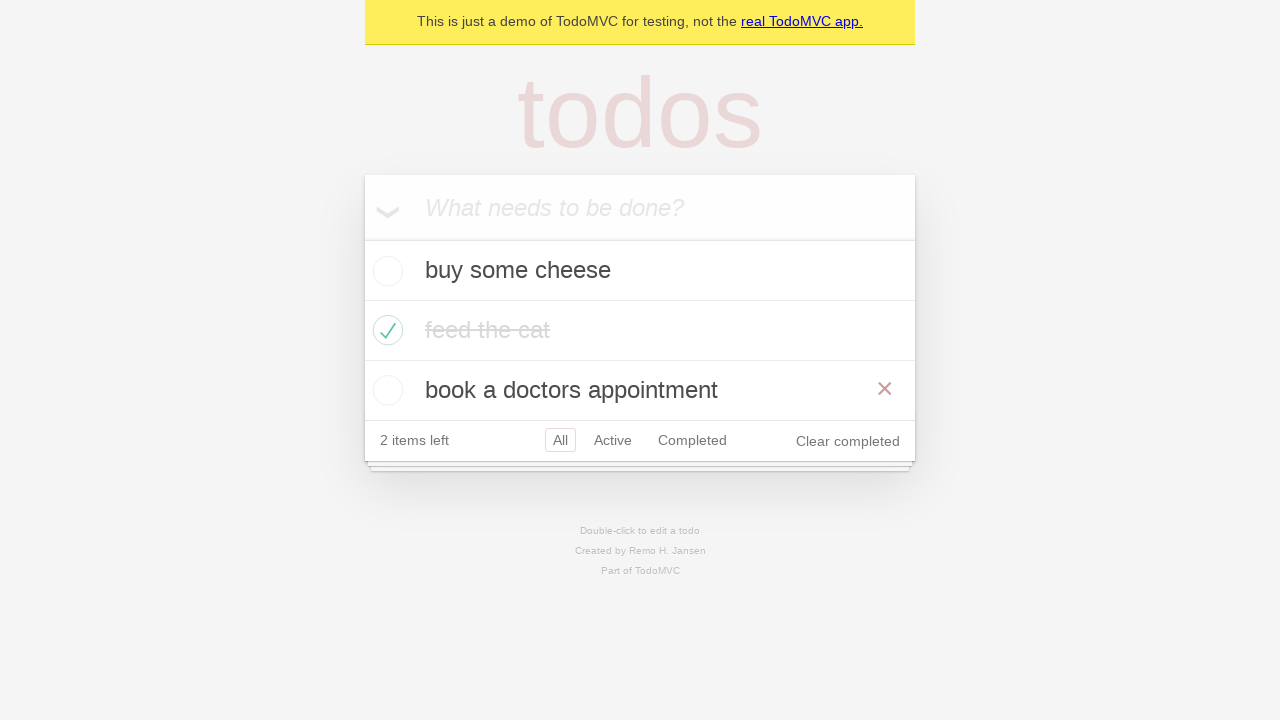

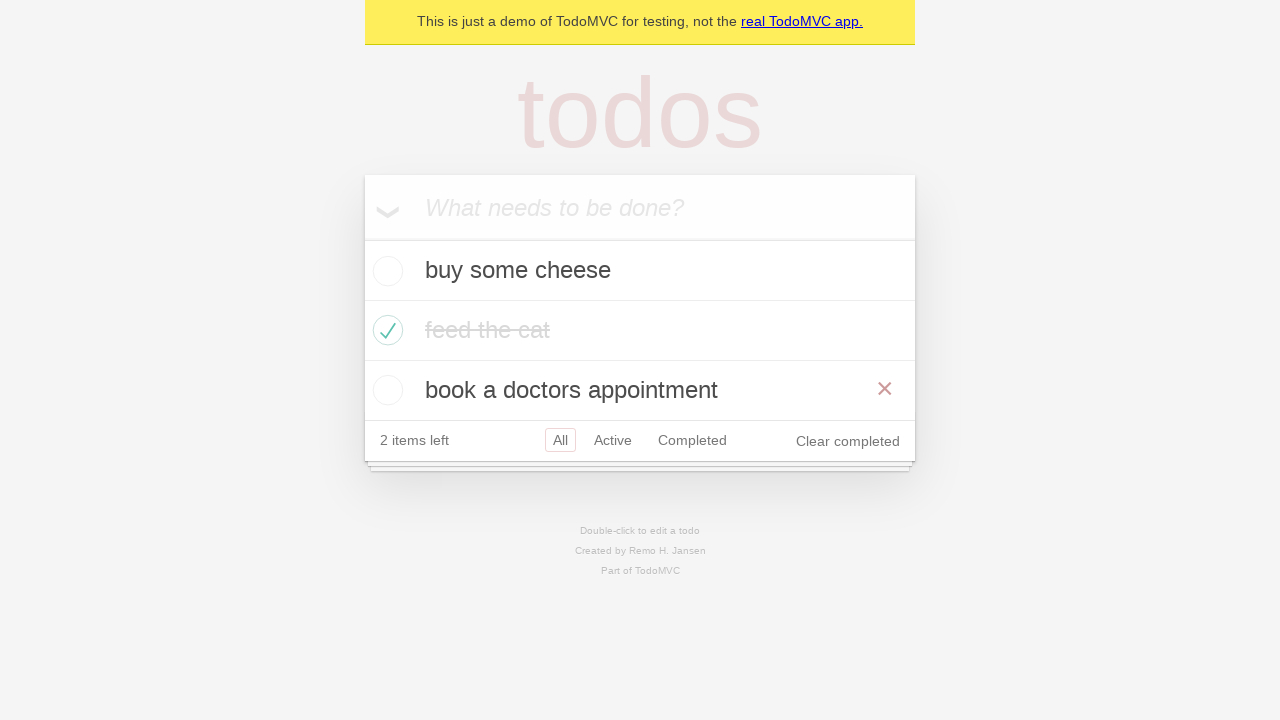